Tests dynamic control functionality by toggling a checkbox's visibility using a button, waiting for it to disappear and reappear, then clicking the checkbox to select it.

Starting URL: https://www.training-support.net/webelements/dynamic-controls

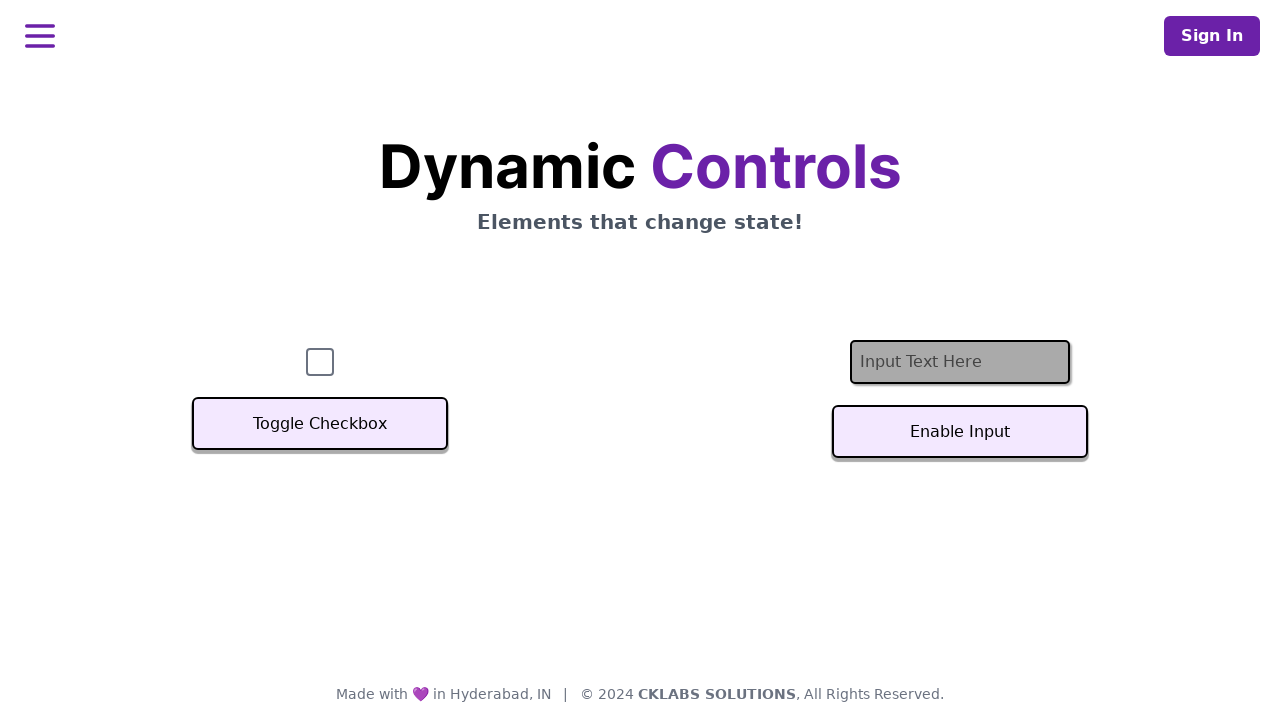

Located checkbox element with ID 'checkbox'
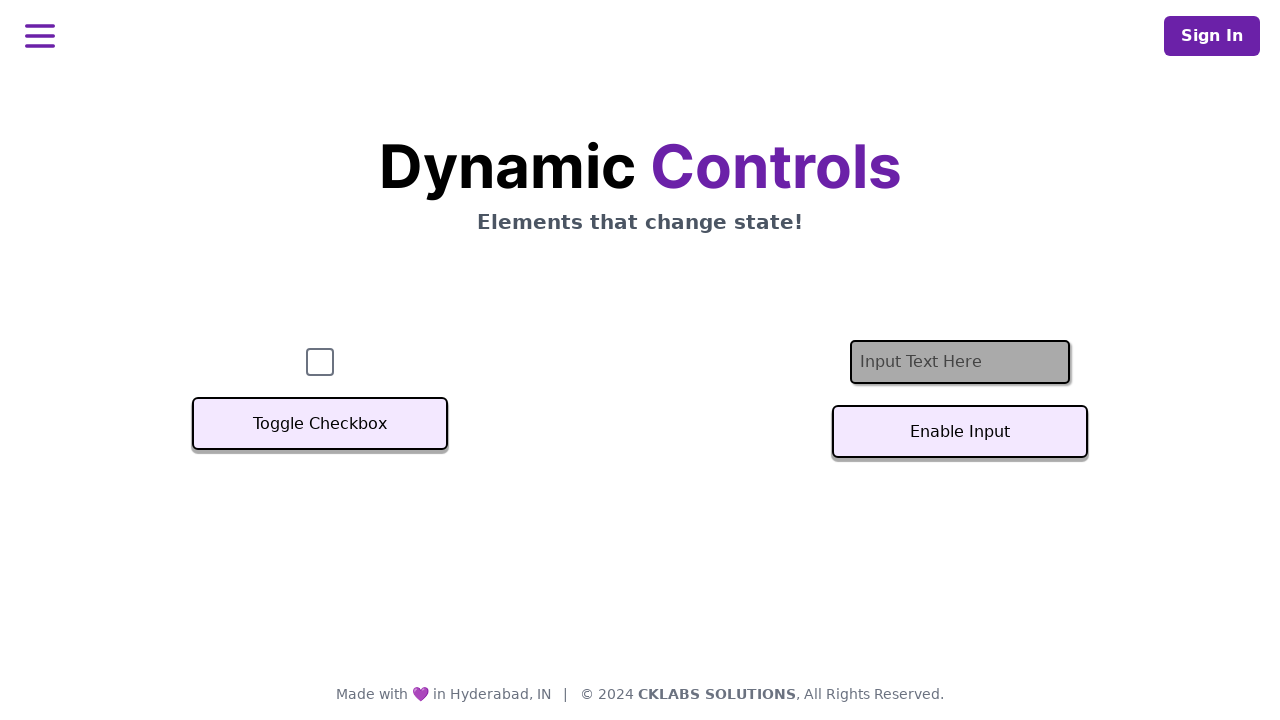

Verified checkbox is initially visible
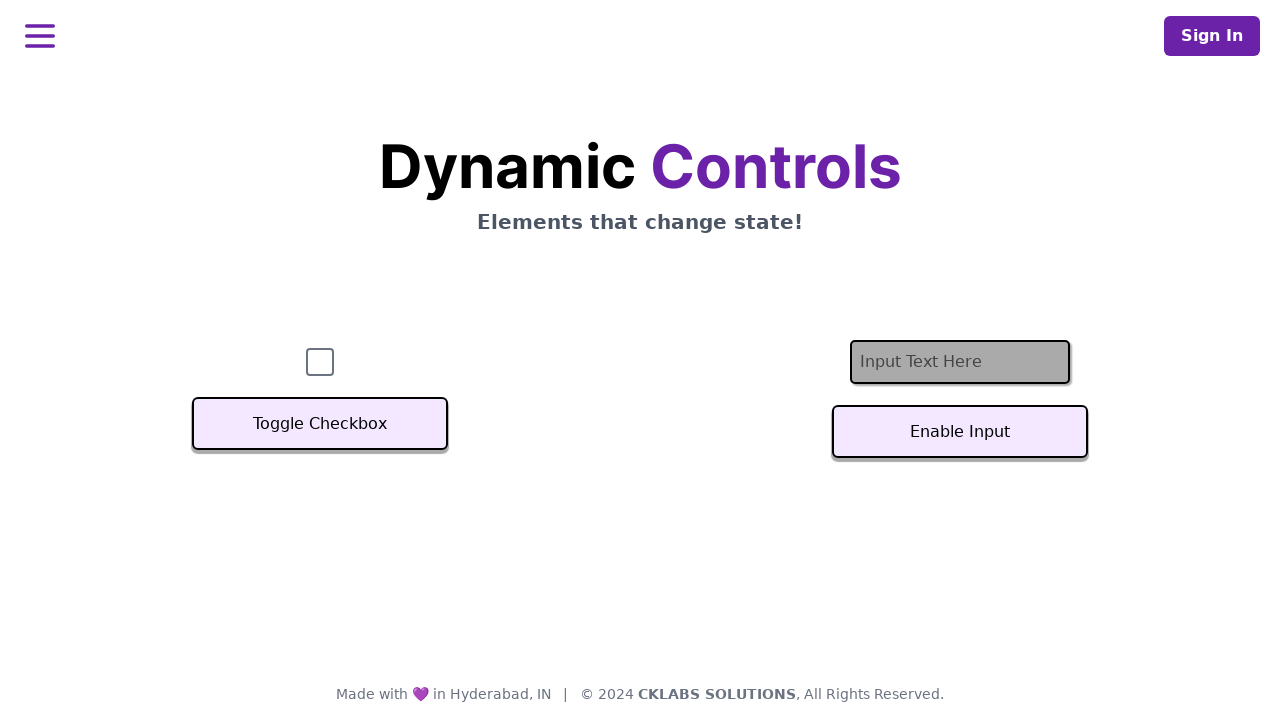

Clicked 'Toggle Checkbox' button to hide the checkbox at (320, 424) on xpath=//button[text()='Toggle Checkbox']
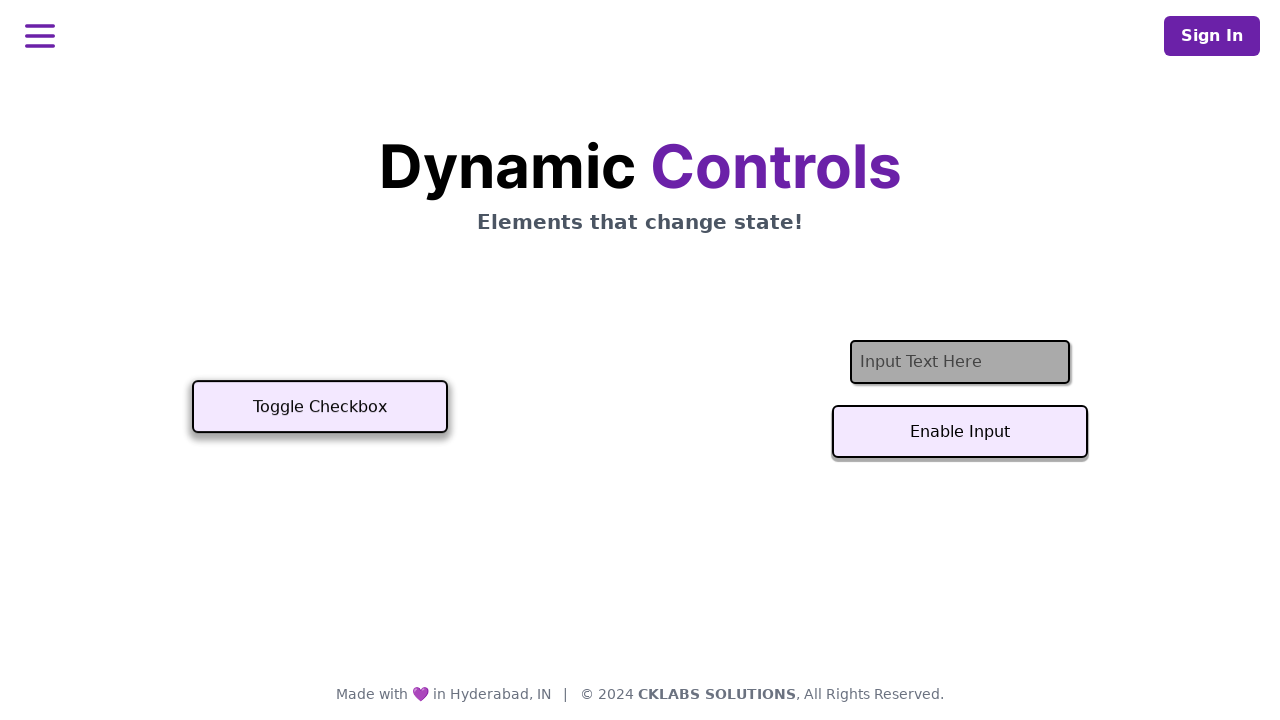

Confirmed checkbox has disappeared
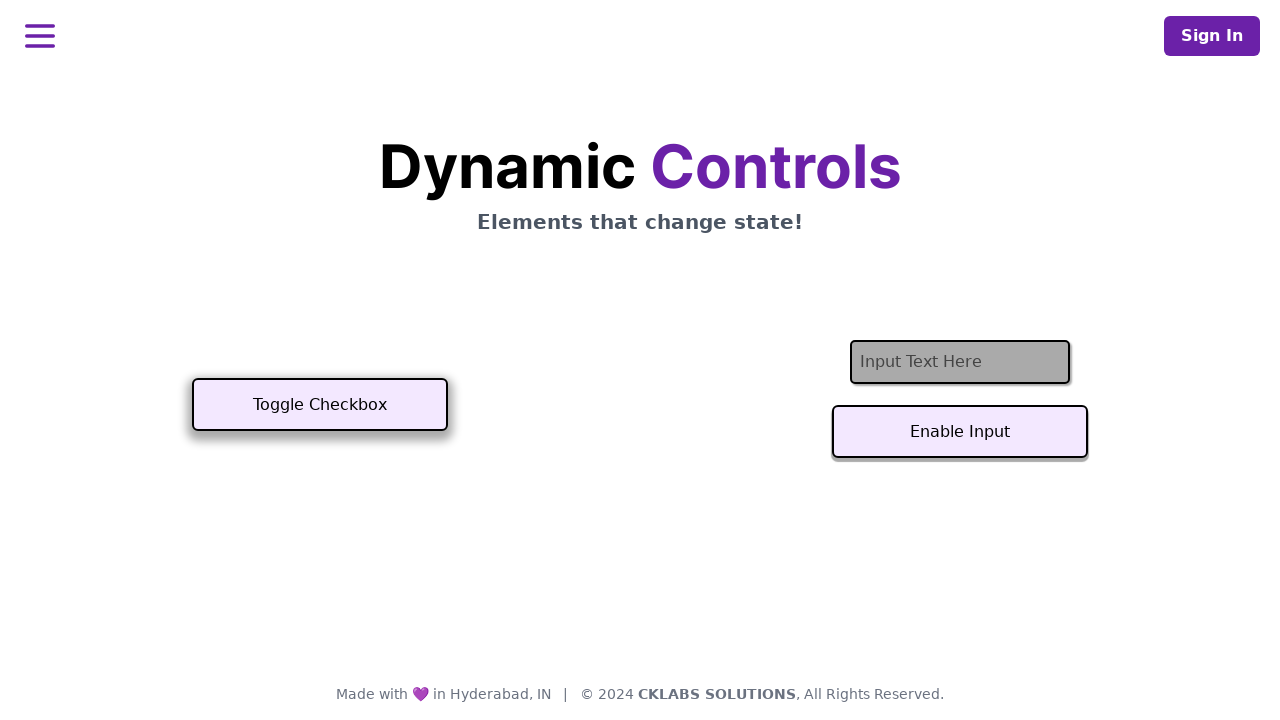

Clicked 'Toggle Checkbox' button to show the checkbox again at (320, 405) on xpath=//button[text()='Toggle Checkbox']
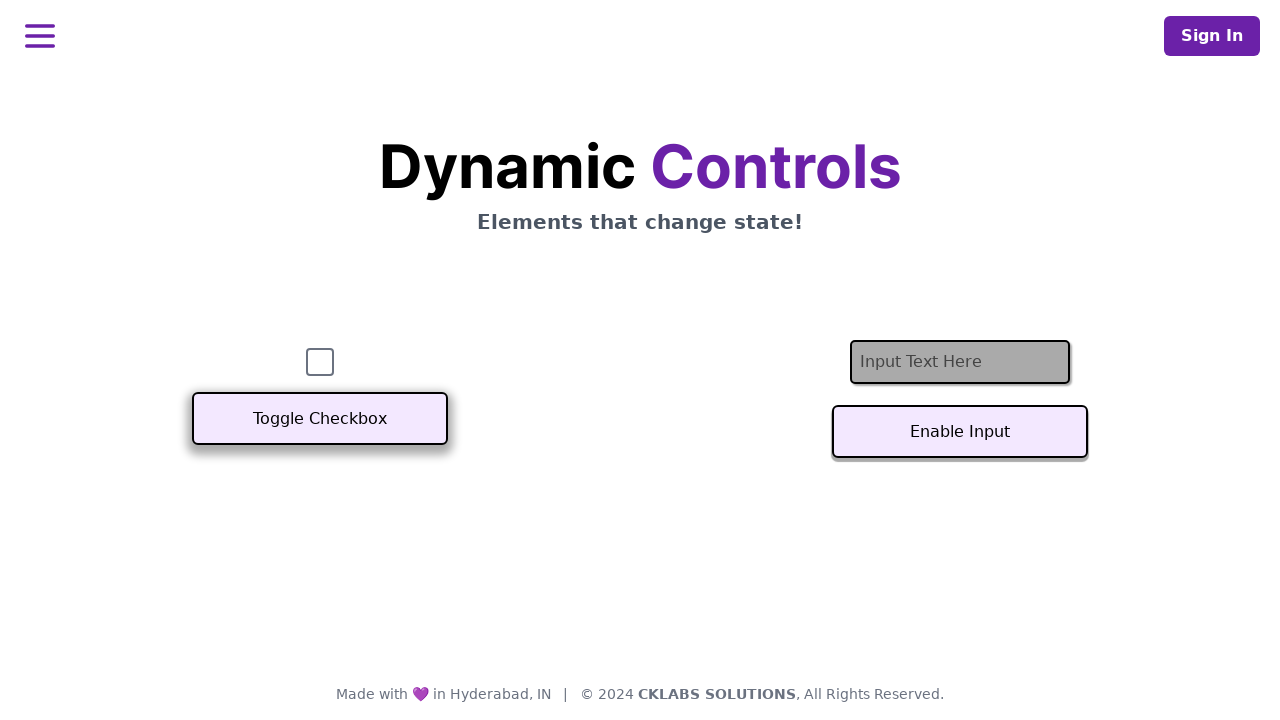

Confirmed checkbox is visible and ready to interact
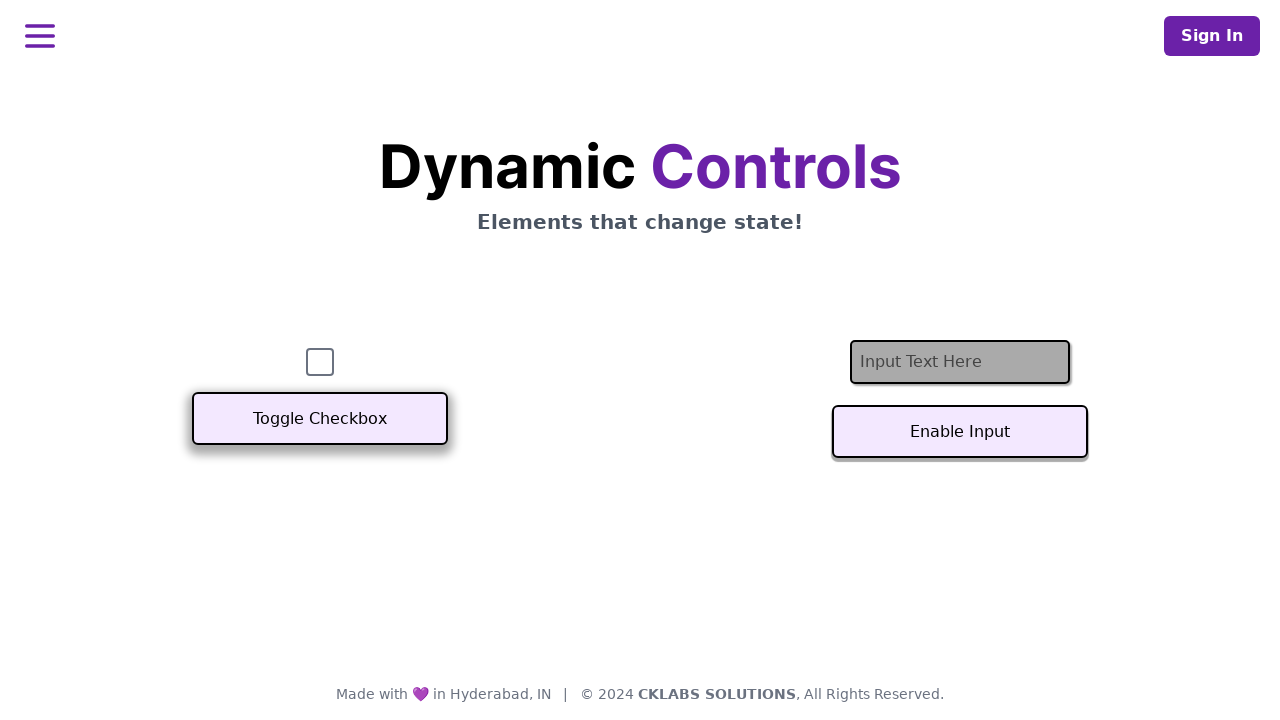

Clicked the checkbox to select it at (320, 362) on #checkbox
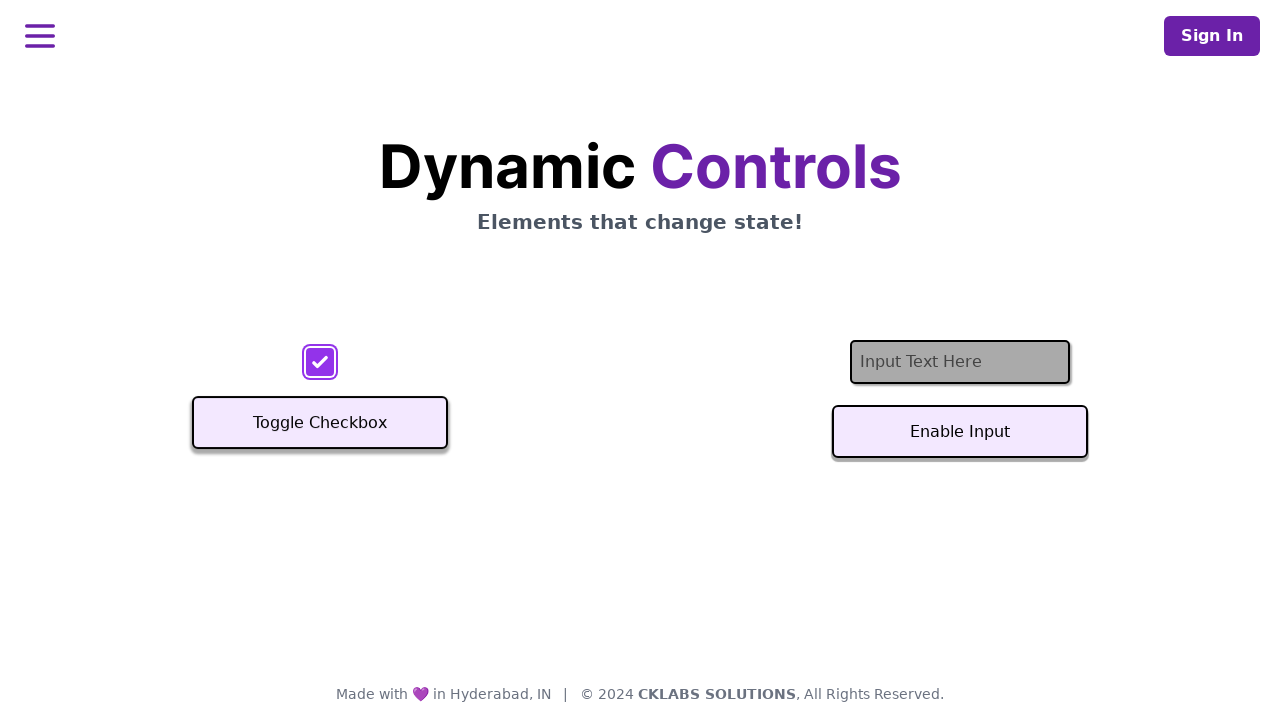

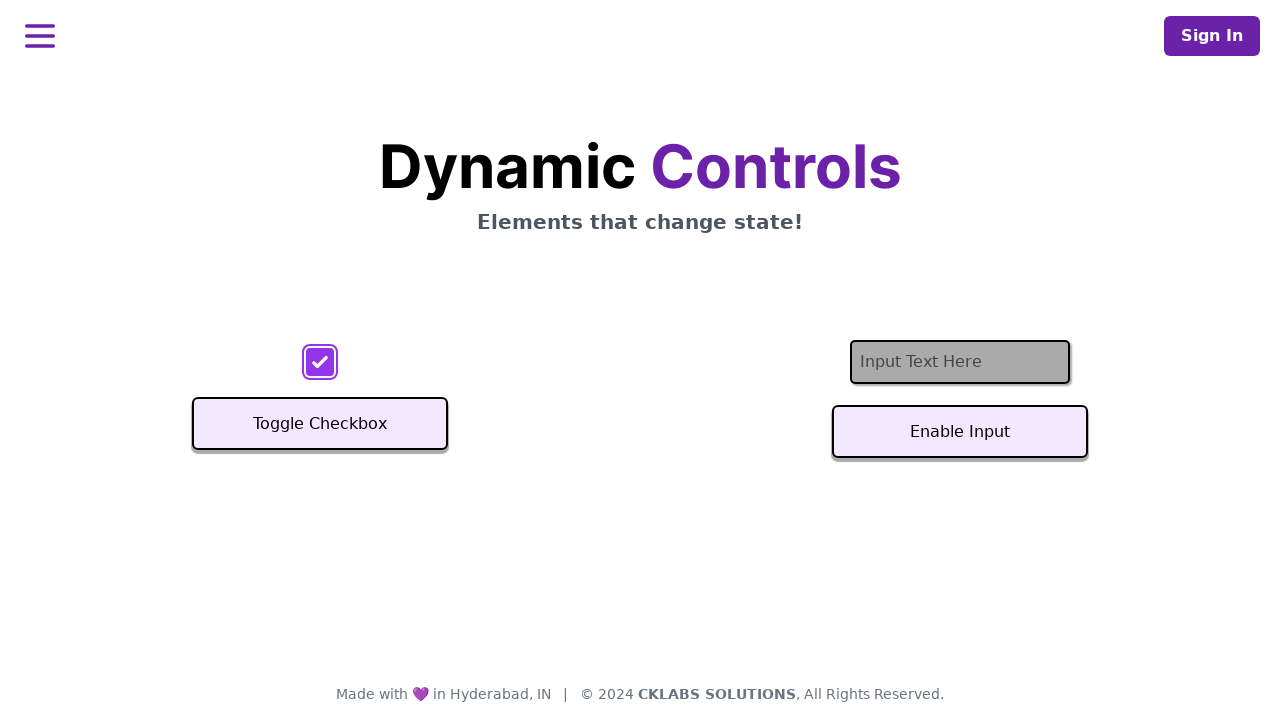